Tests window handling by clicking on social media links in the footer, opening them in new tabs, and switching between the opened windows to verify their titles.

Starting URL: http://demo.automationtesting.in/Register.html

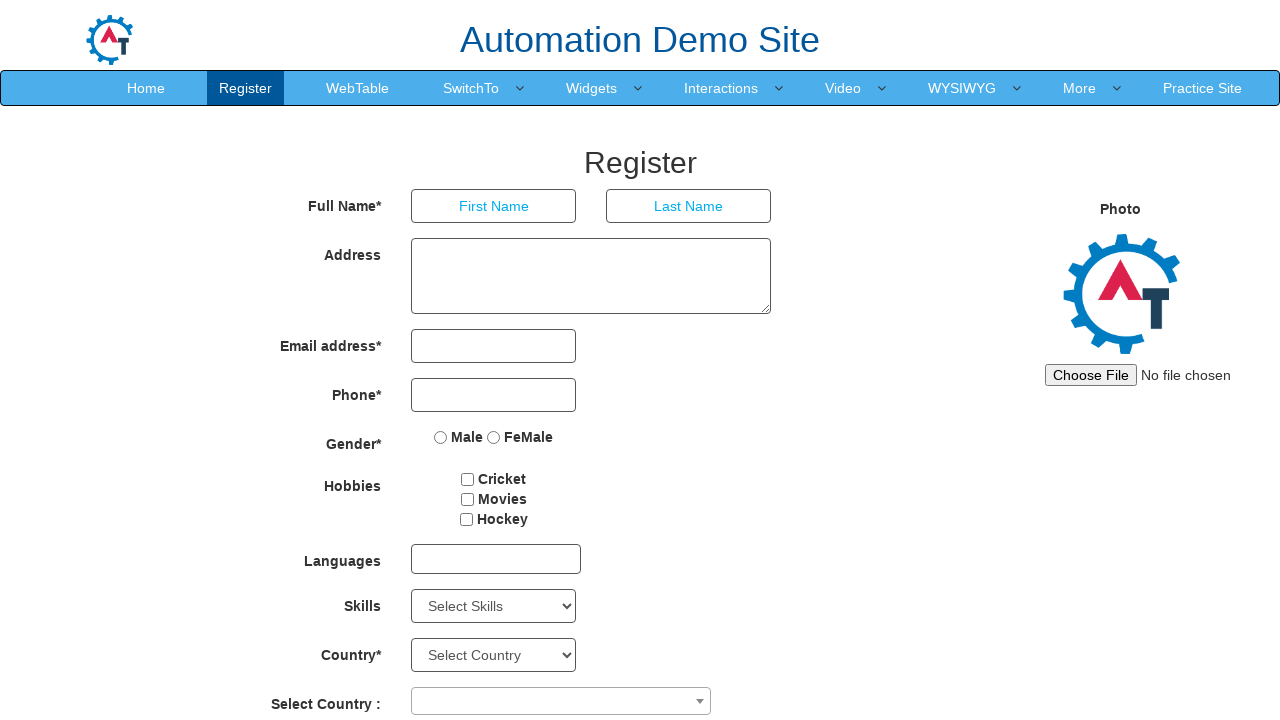

Waited for footer to be visible
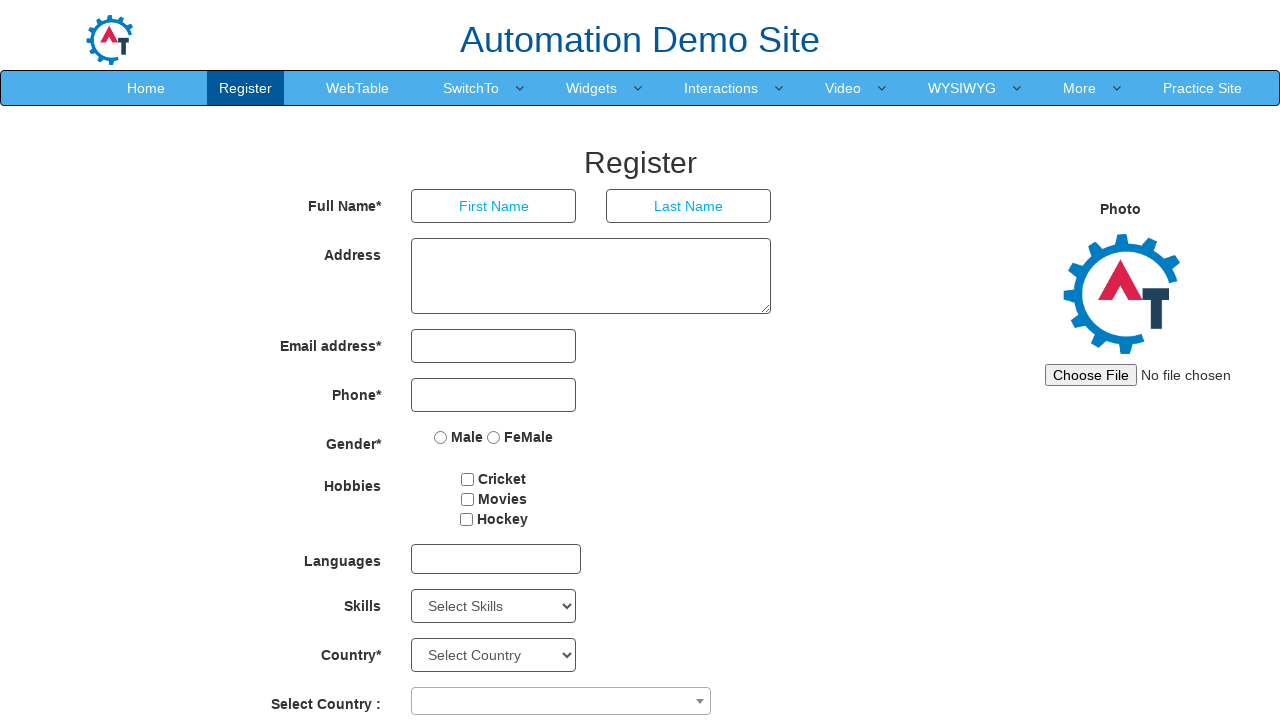

Located footer social media links container
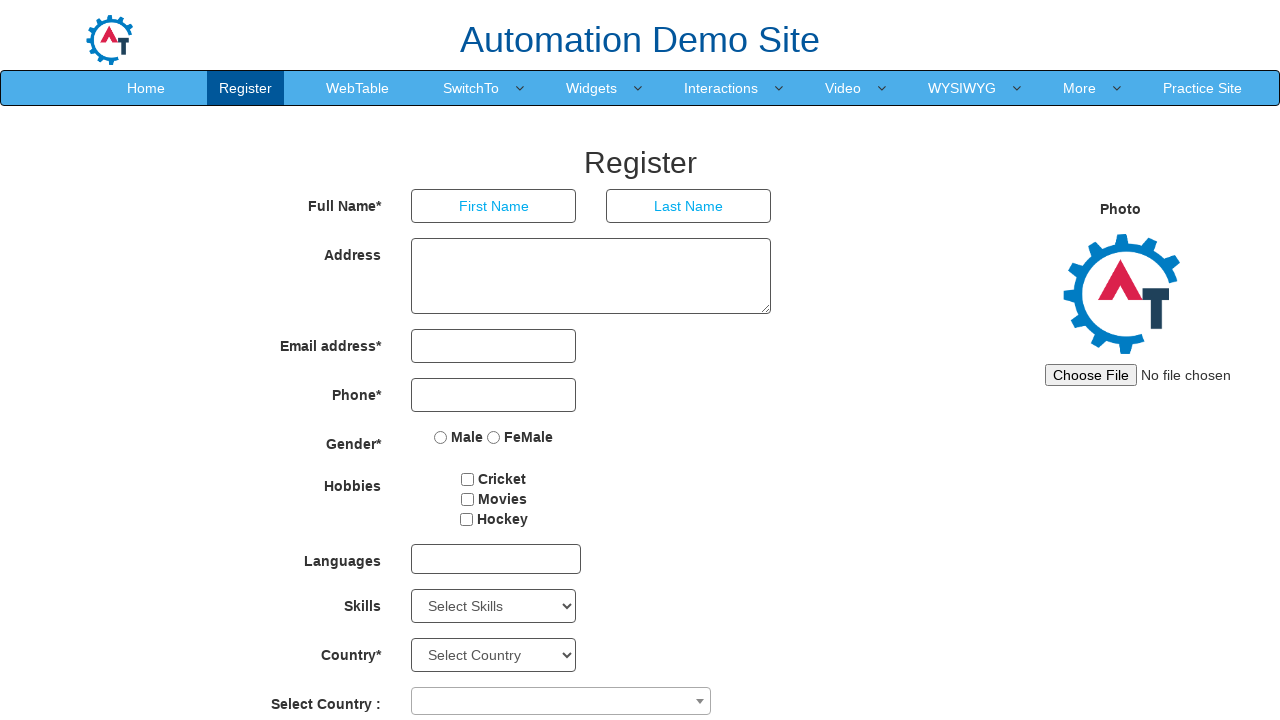

Located all social media link elements in footer
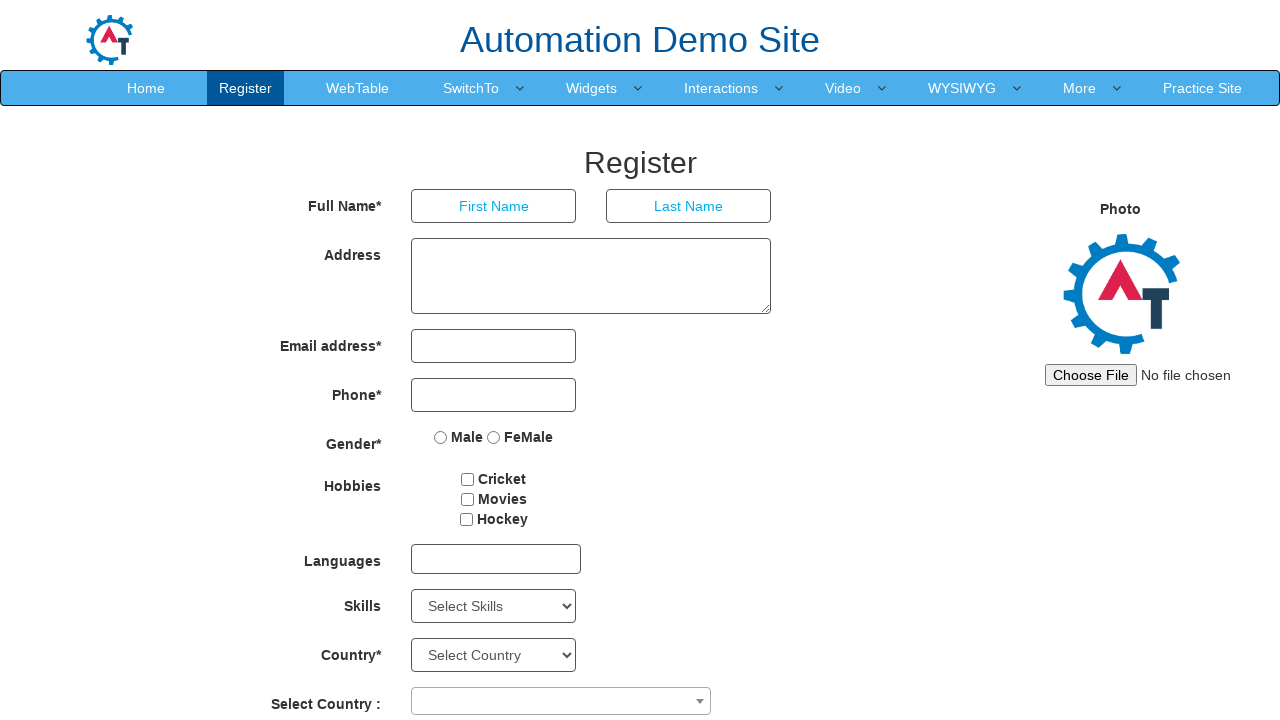

Found 5 social media links in footer
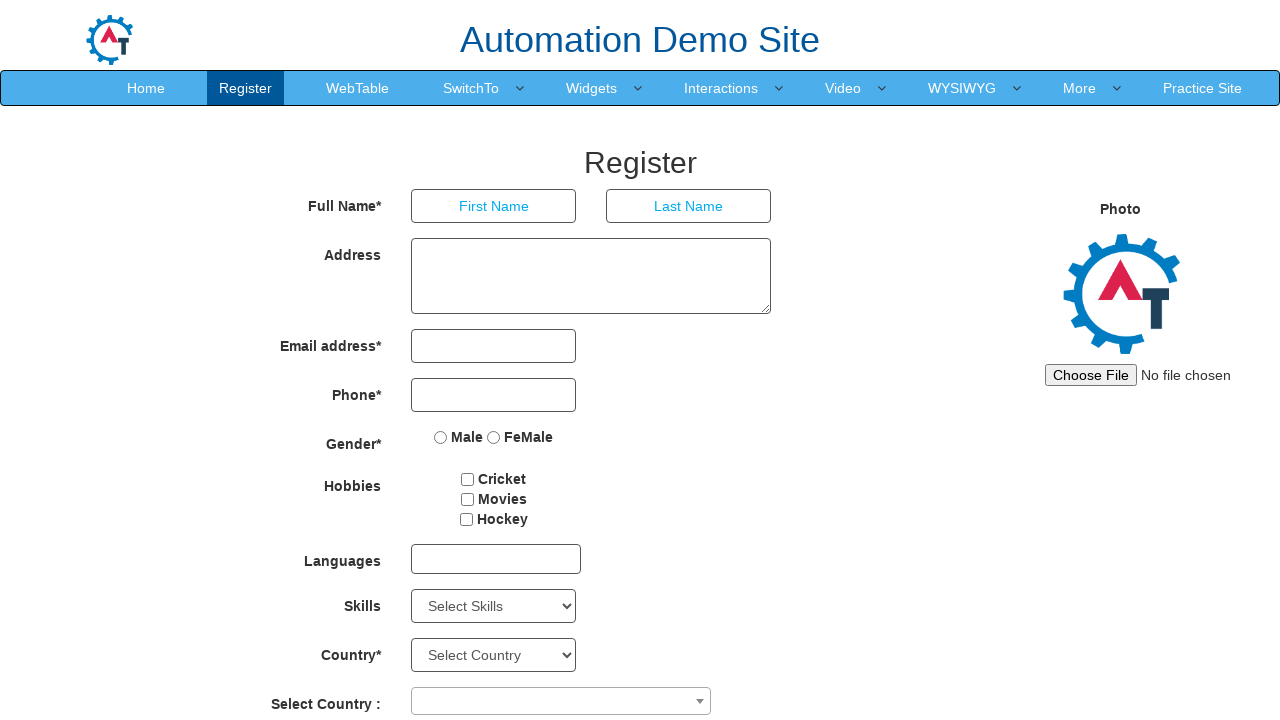

Opened social media link 1 in new tab using Ctrl+Click at (690, 685) on #footer .col-md-6.col-xs-6.col-sm-6.social.pull-right >> a >> nth=0
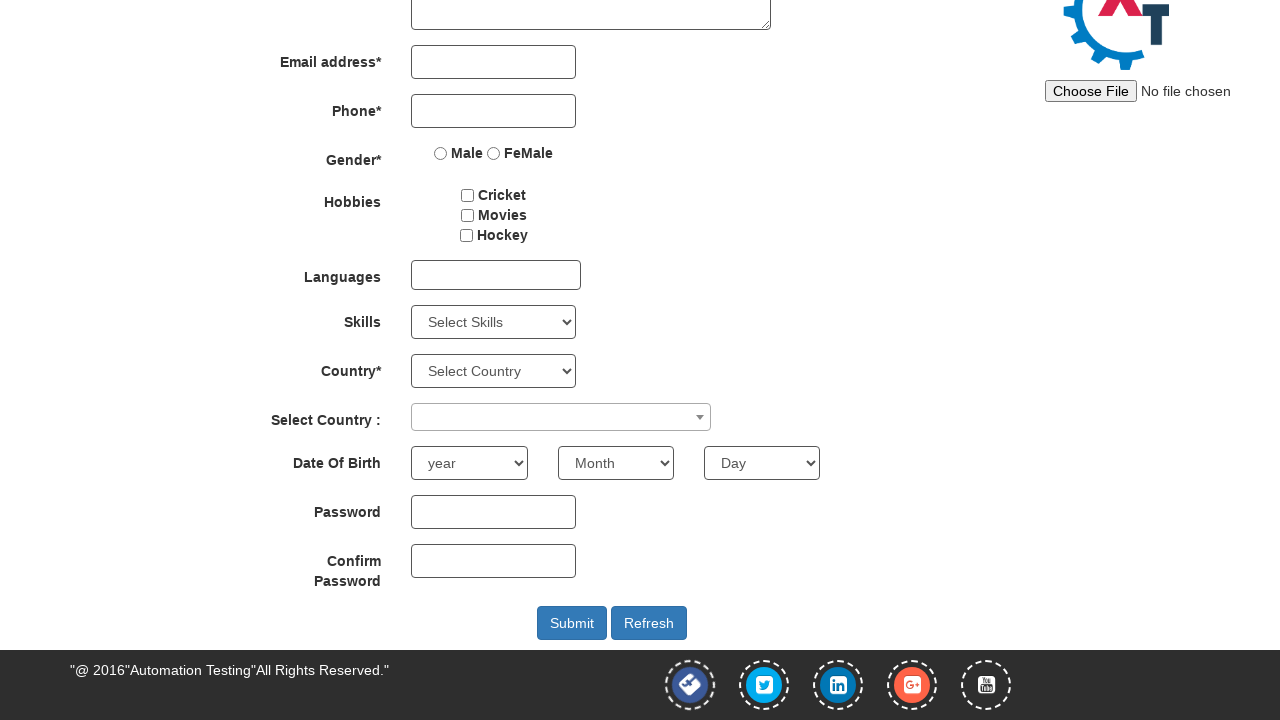

Opened social media link 2 in new tab using Ctrl+Click at (764, 685) on #footer .col-md-6.col-xs-6.col-sm-6.social.pull-right >> a >> nth=1
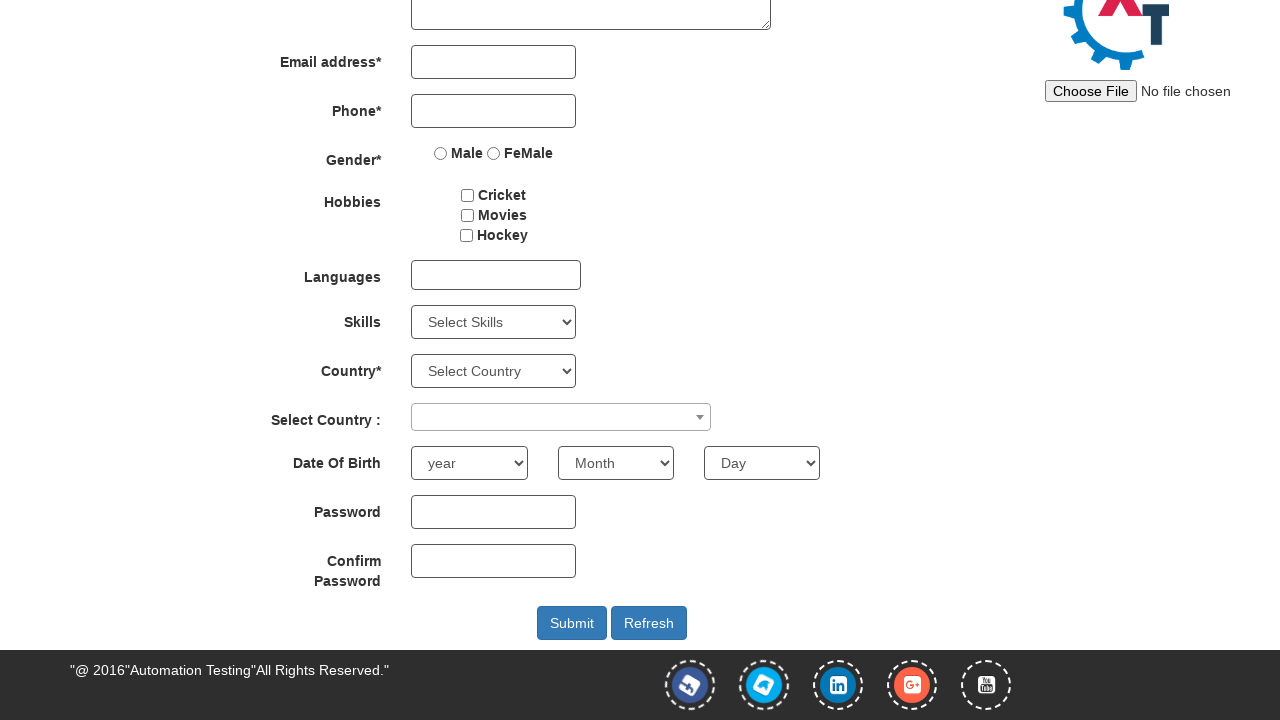

Opened social media link 3 in new tab using Ctrl+Click at (838, 685) on #footer .col-md-6.col-xs-6.col-sm-6.social.pull-right >> a >> nth=2
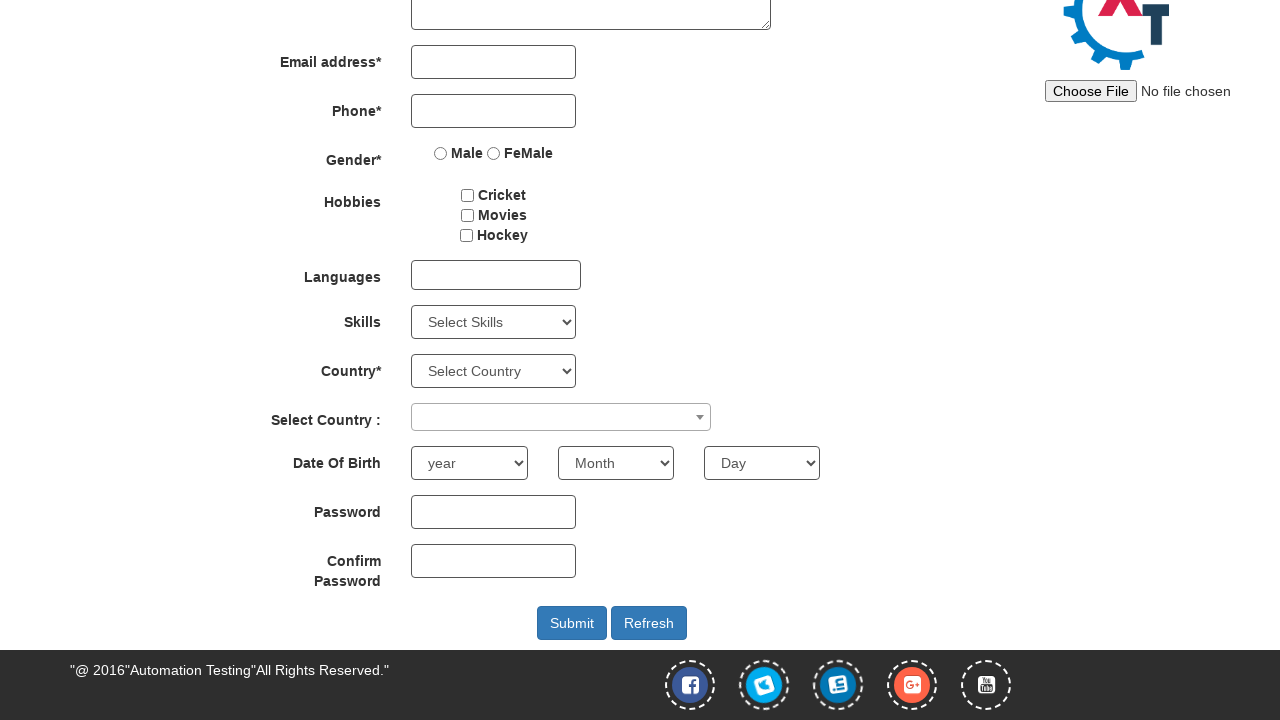

Opened social media link 4 in new tab using Ctrl+Click at (912, 685) on #footer .col-md-6.col-xs-6.col-sm-6.social.pull-right >> a >> nth=3
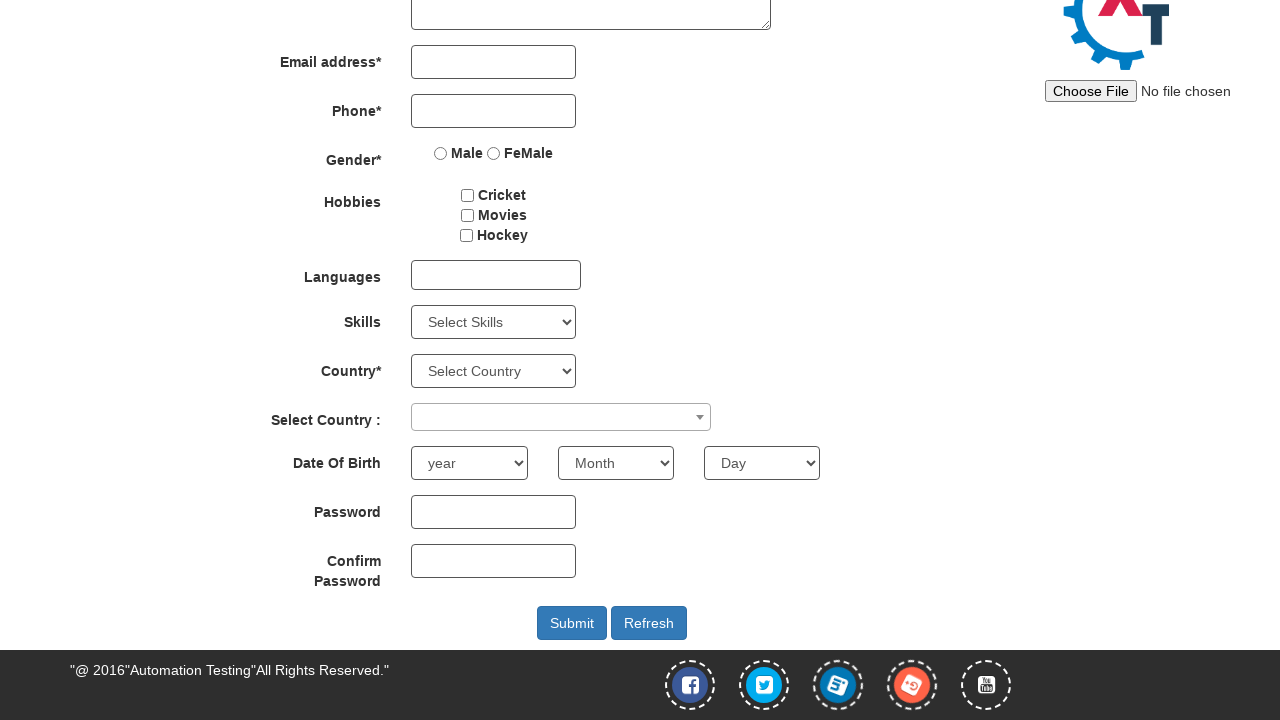

Opened social media link 5 in new tab using Ctrl+Click at (986, 685) on #footer .col-md-6.col-xs-6.col-sm-6.social.pull-right >> a >> nth=4
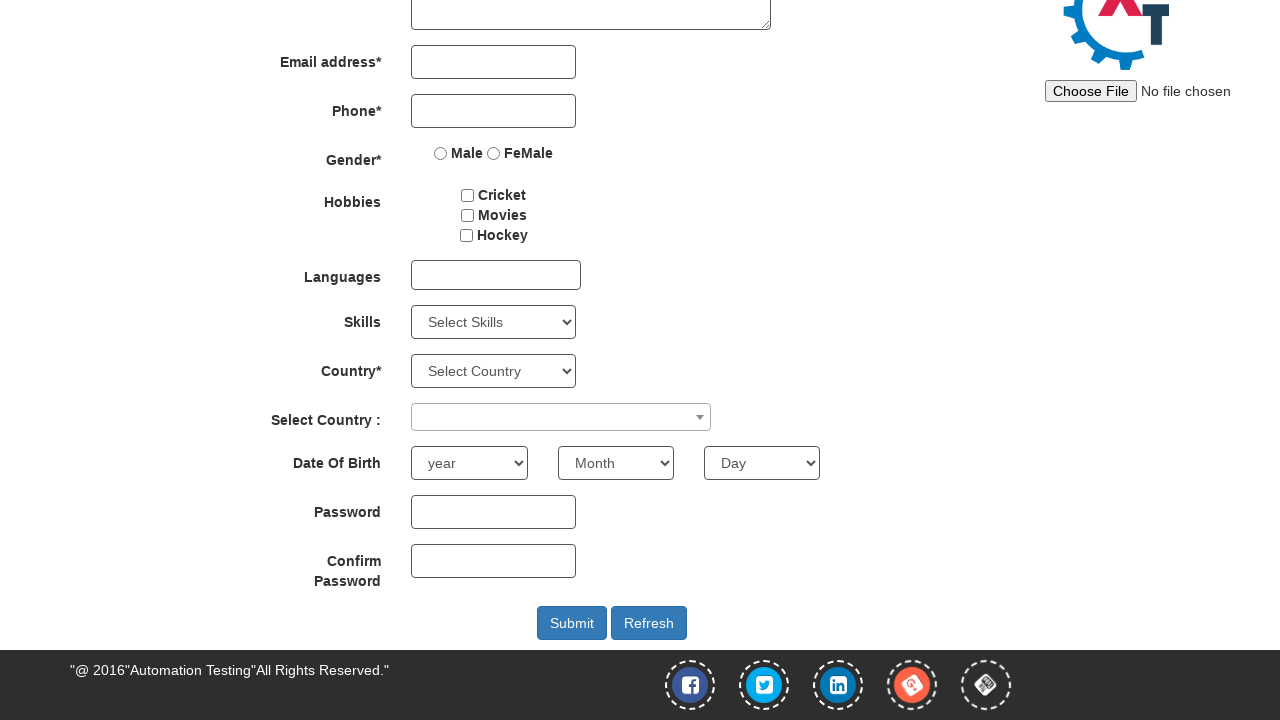

Retrieved all 6 open pages/tabs
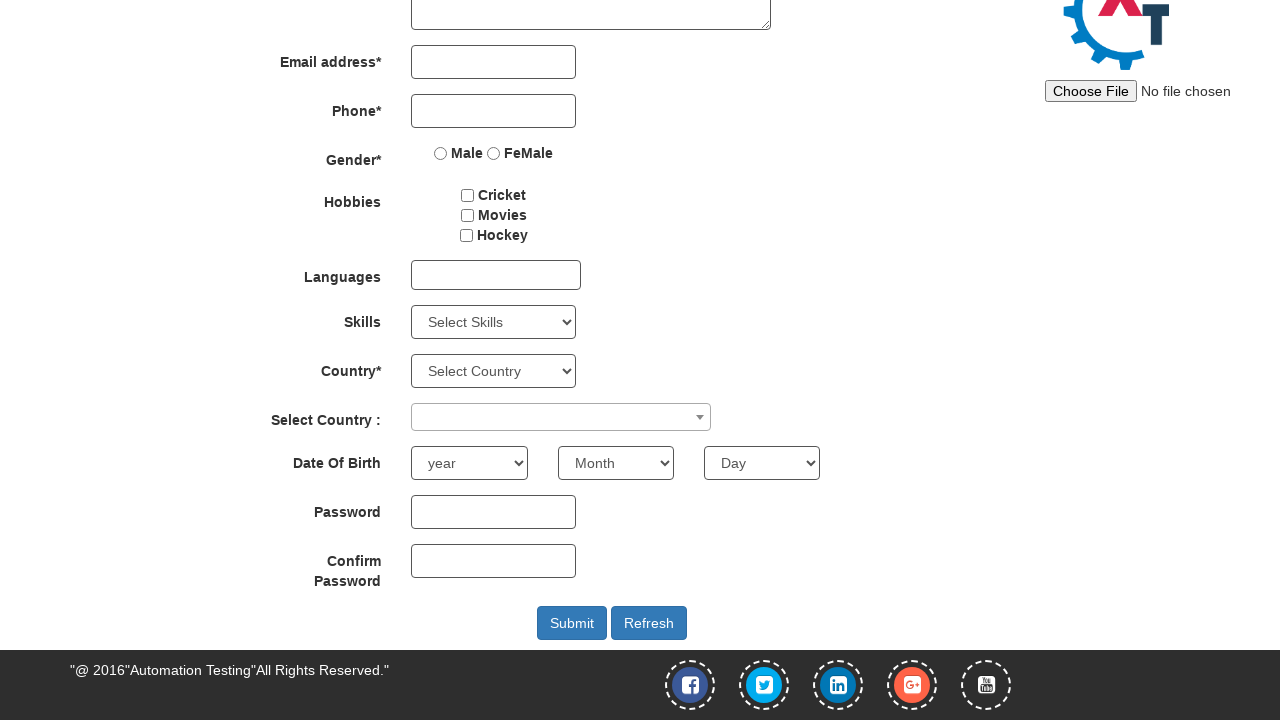

Switched to a new page/tab and brought it to front
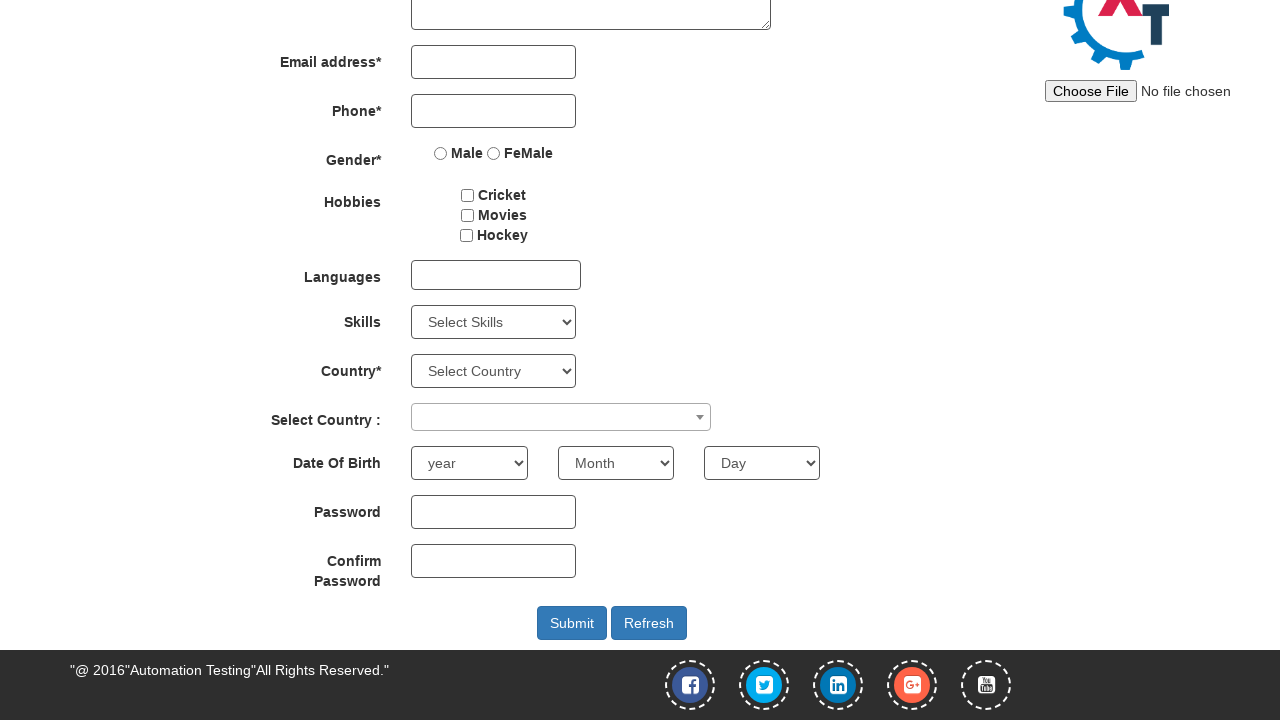

Waited for page to load (domcontentloaded state)
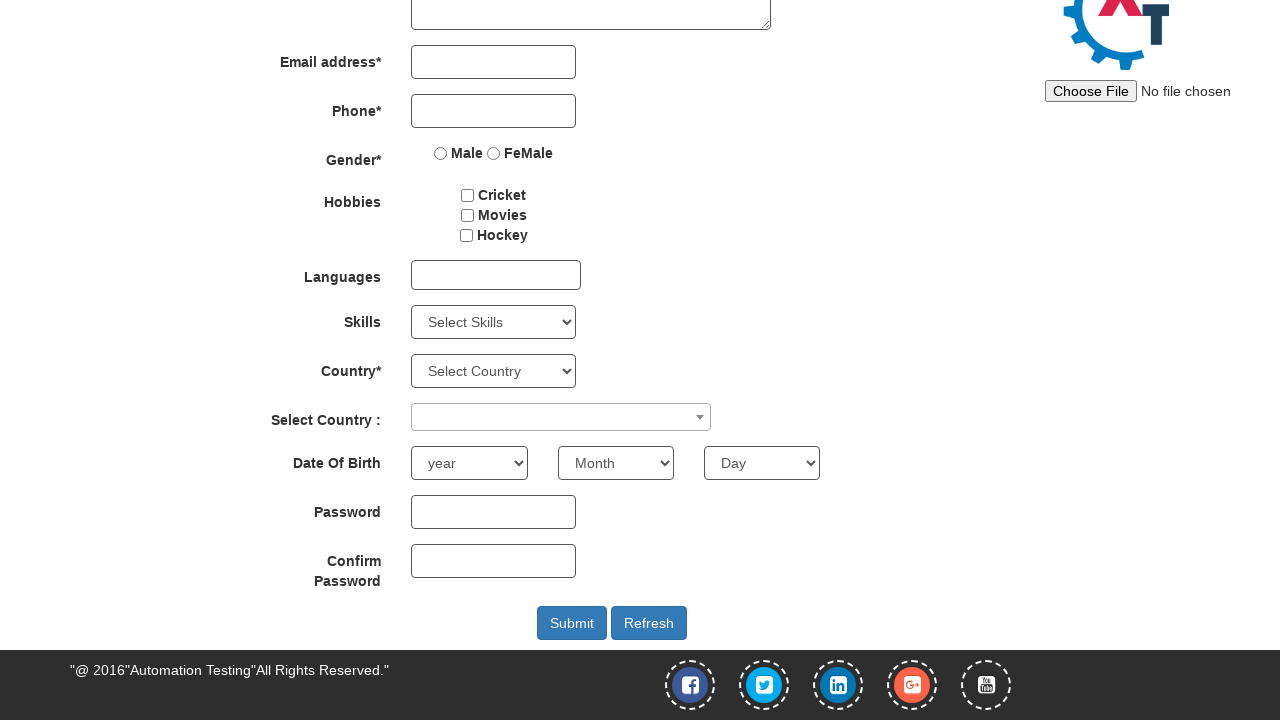

Retrieved page title: 'Register'
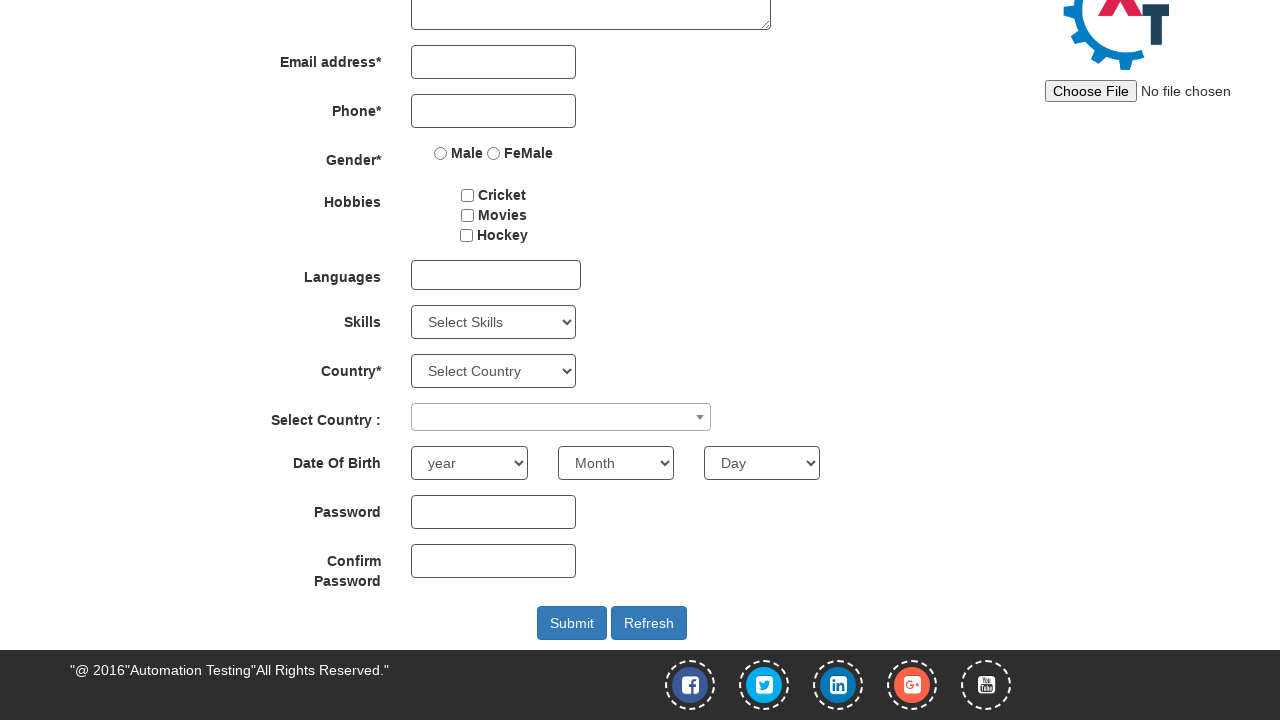

Switched to a new page/tab and brought it to front
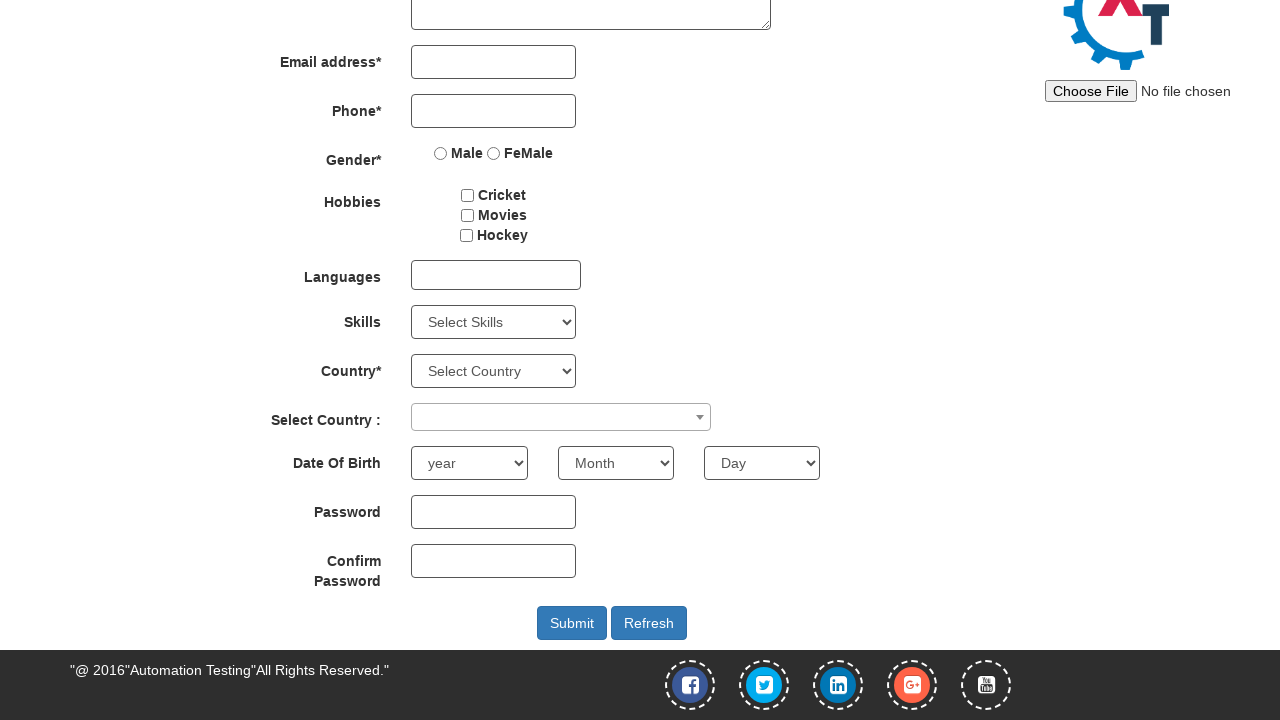

Waited for page to load (domcontentloaded state)
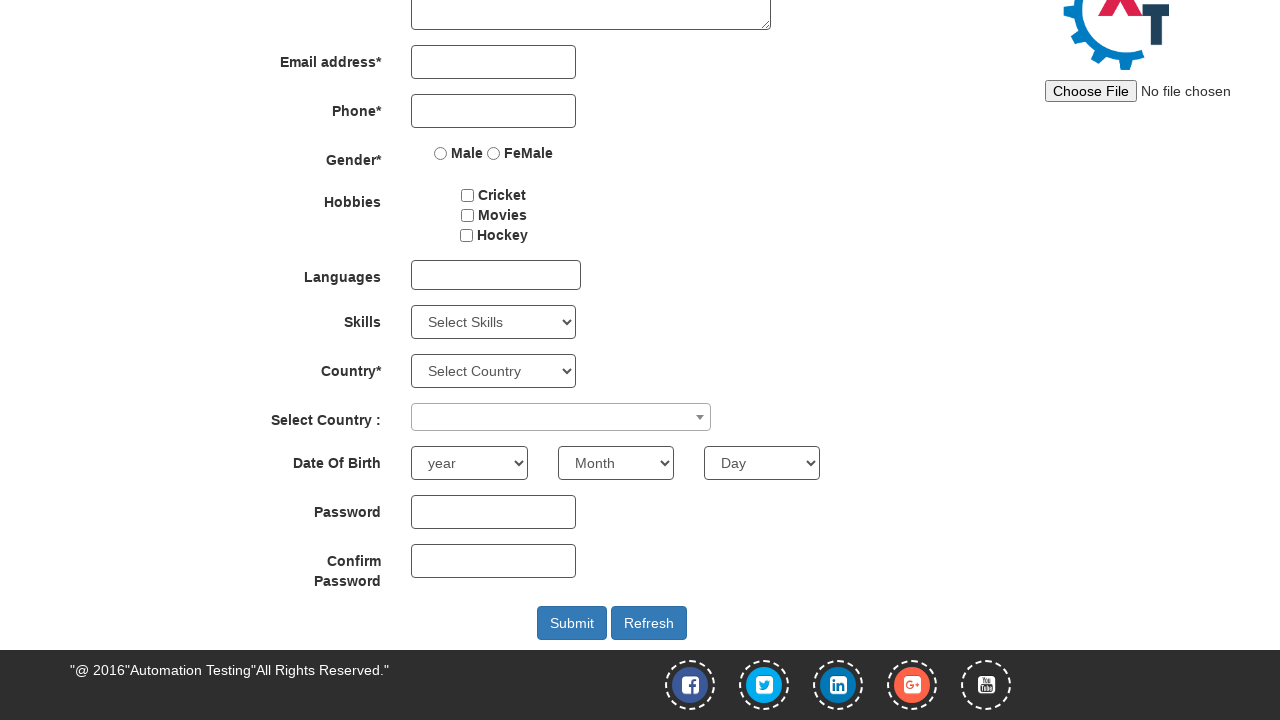

Retrieved page title: ''
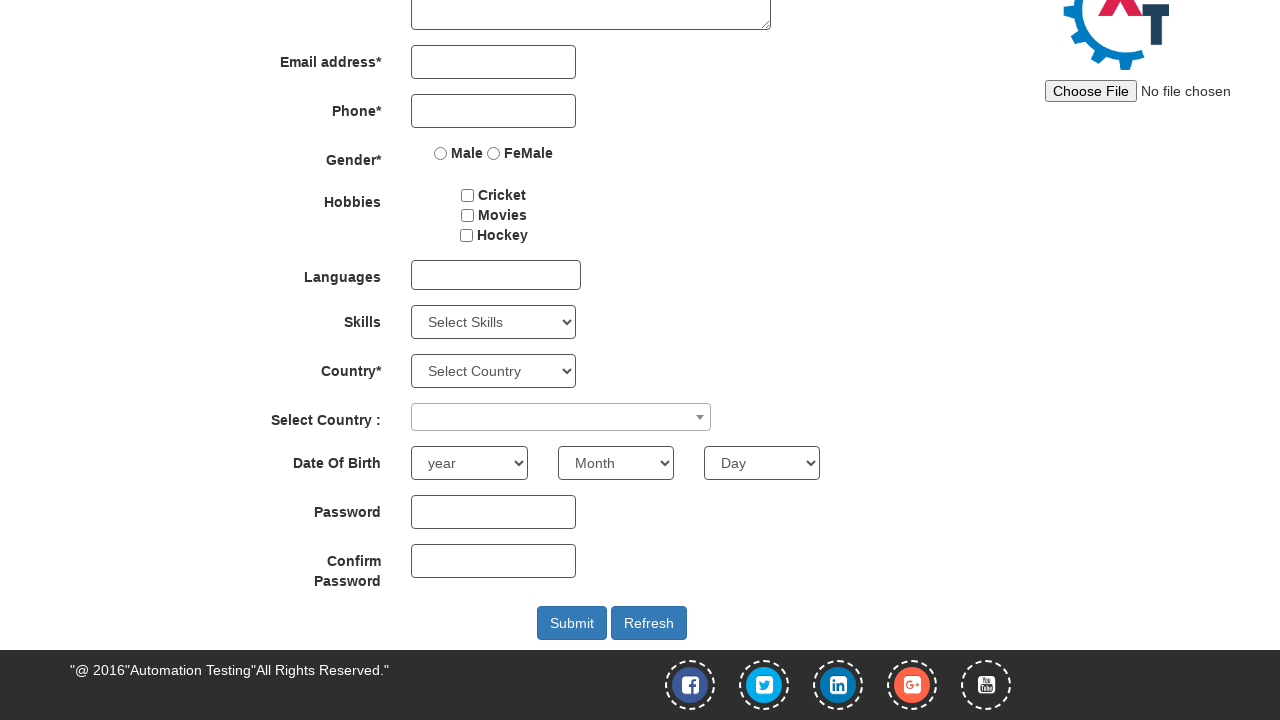

Switched to a new page/tab and brought it to front
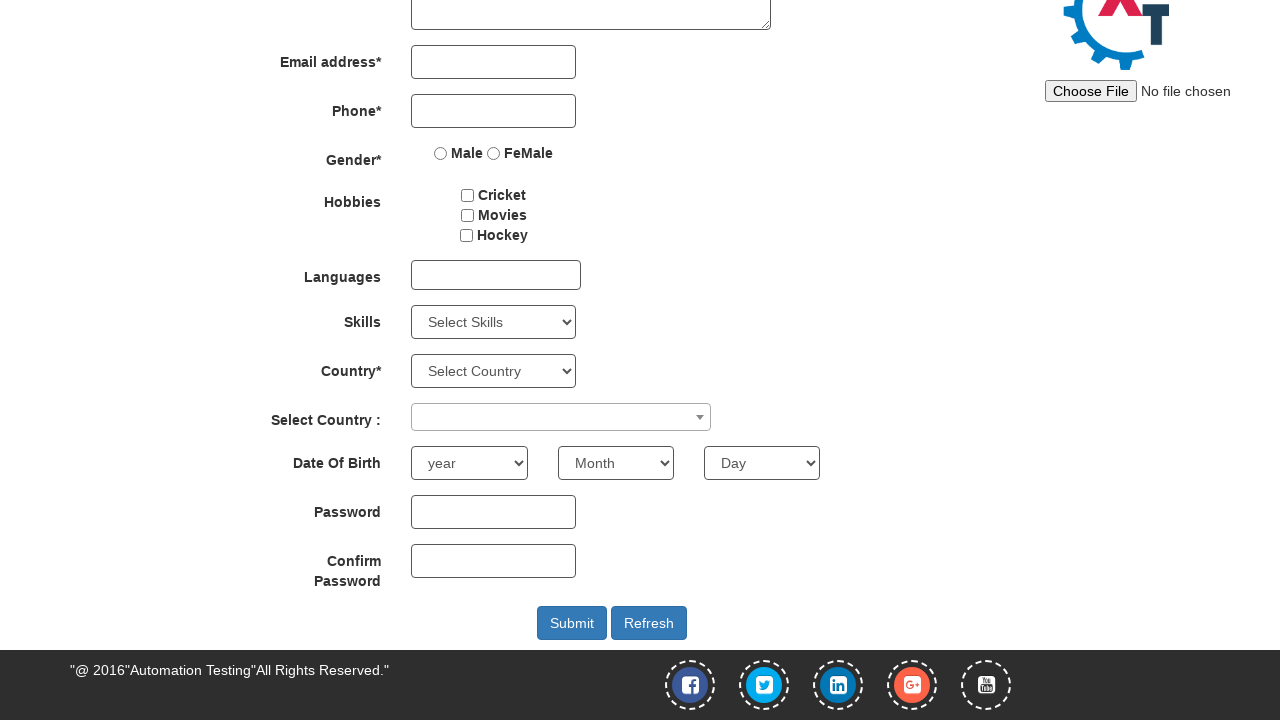

Waited for page to load (domcontentloaded state)
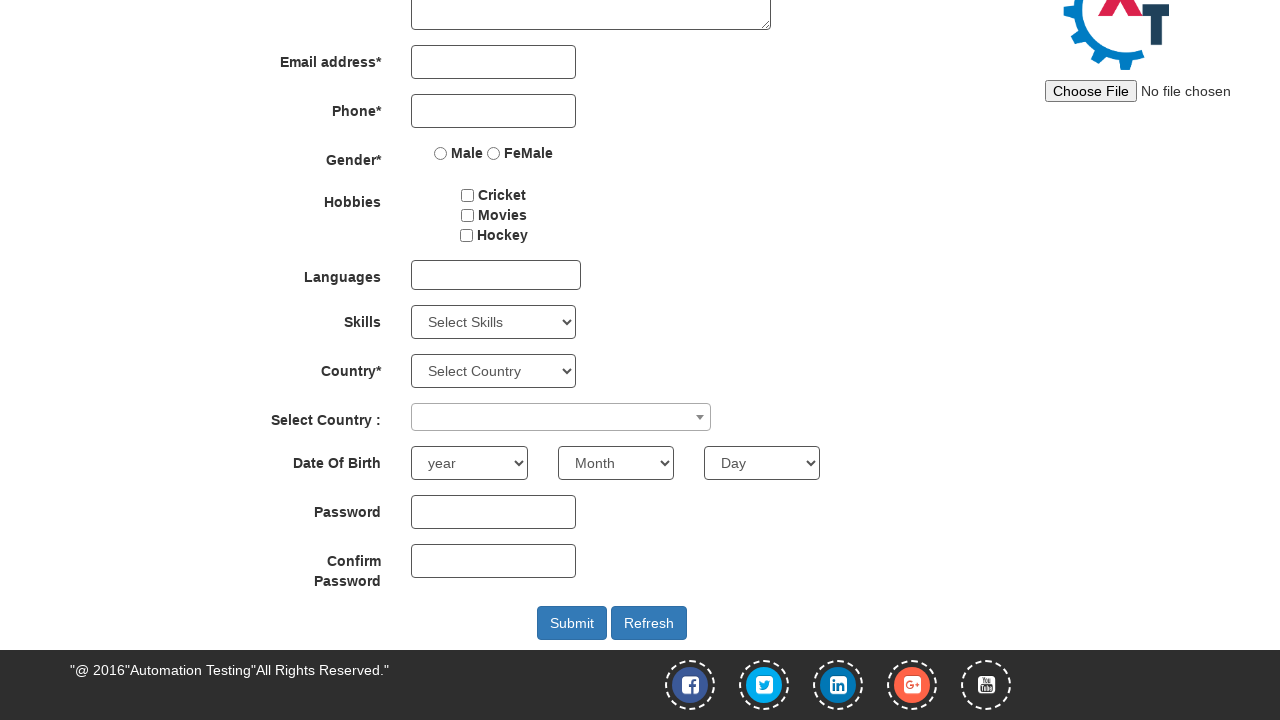

Retrieved page title: ''
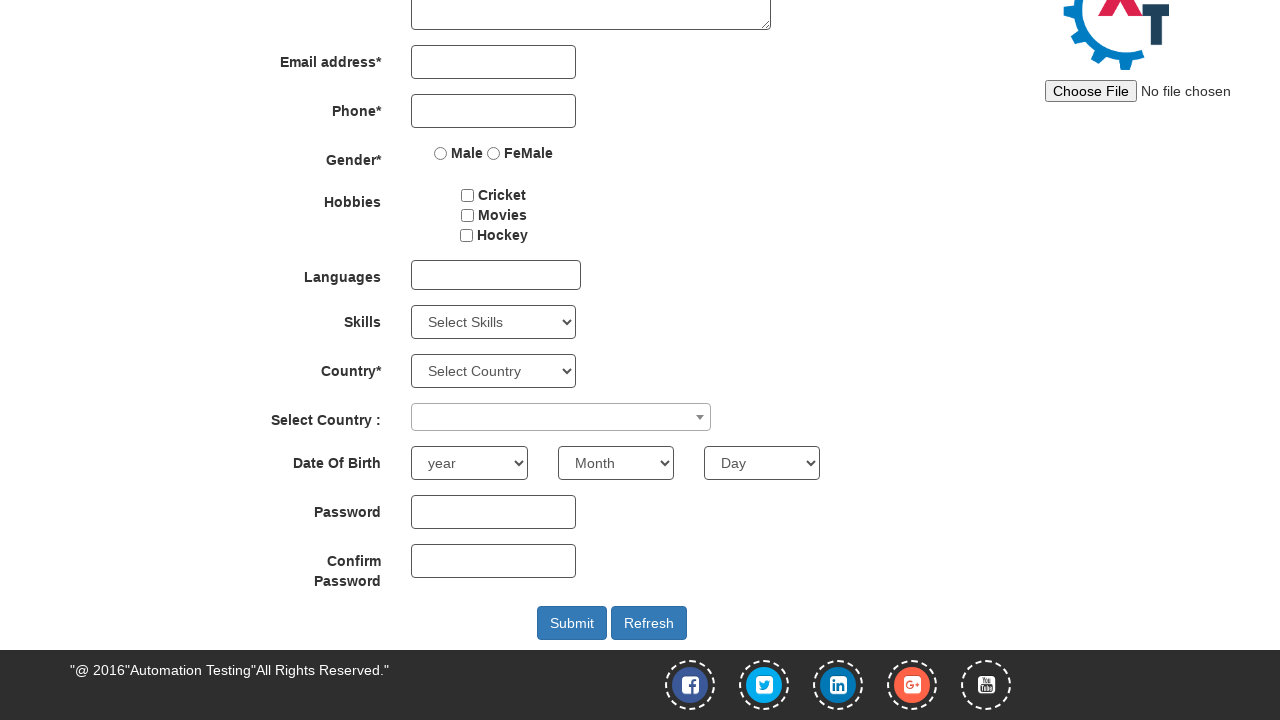

Switched to a new page/tab and brought it to front
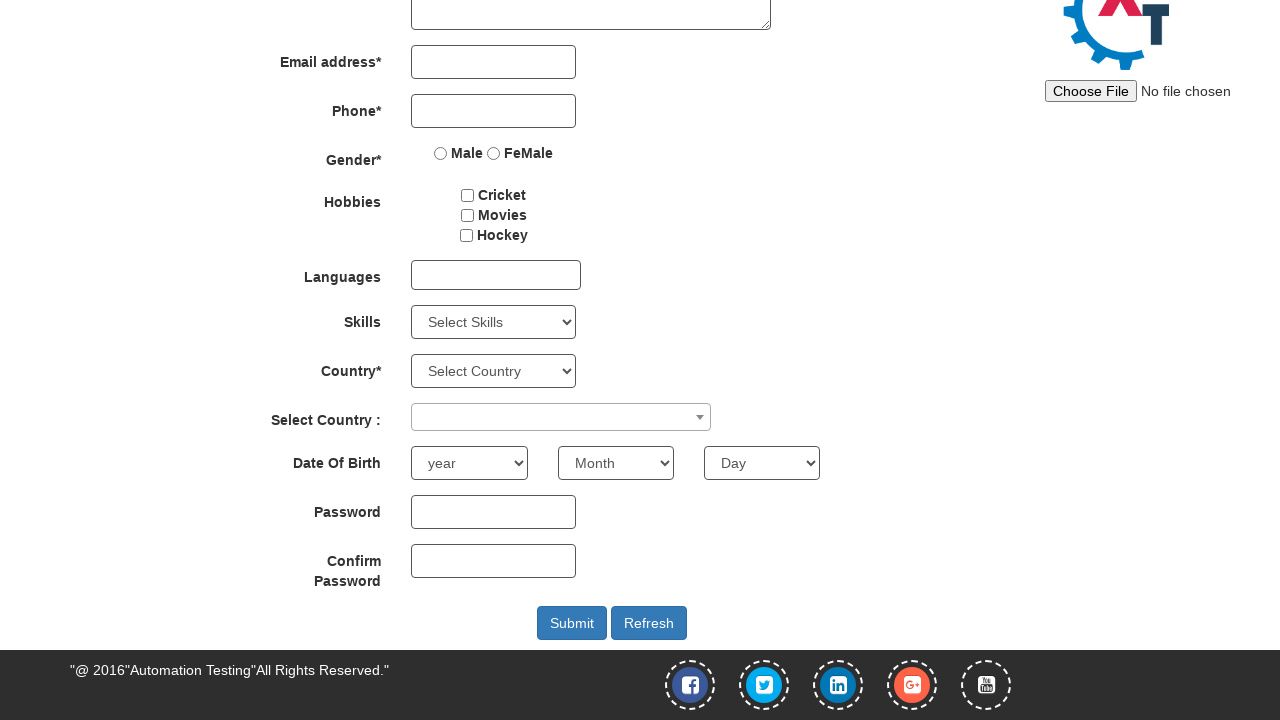

Waited for page to load (domcontentloaded state)
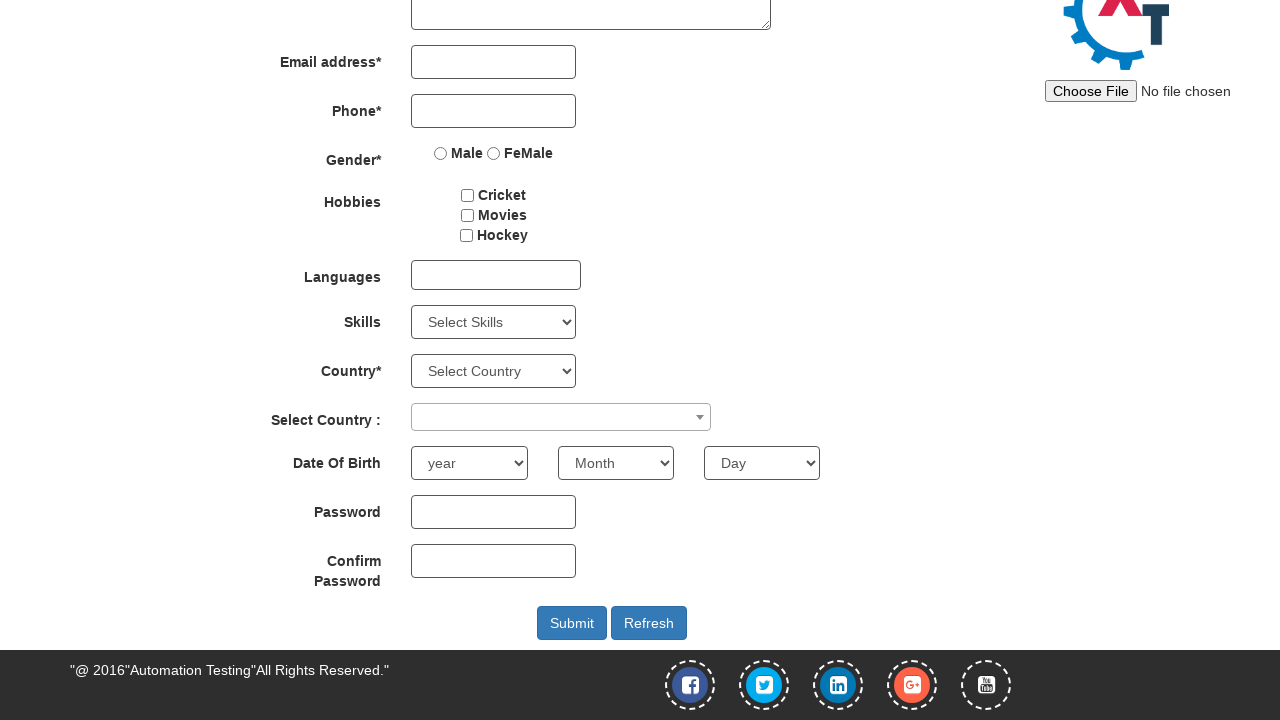

Retrieved page title: ''
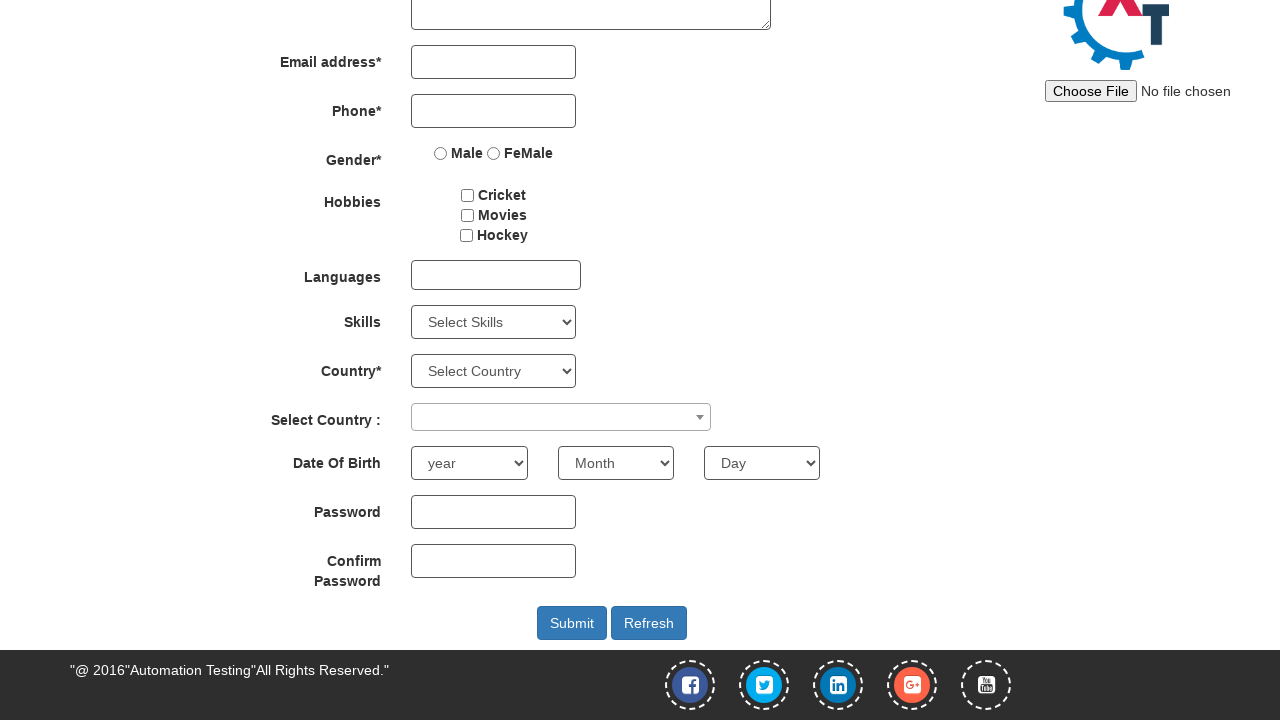

Switched to a new page/tab and brought it to front
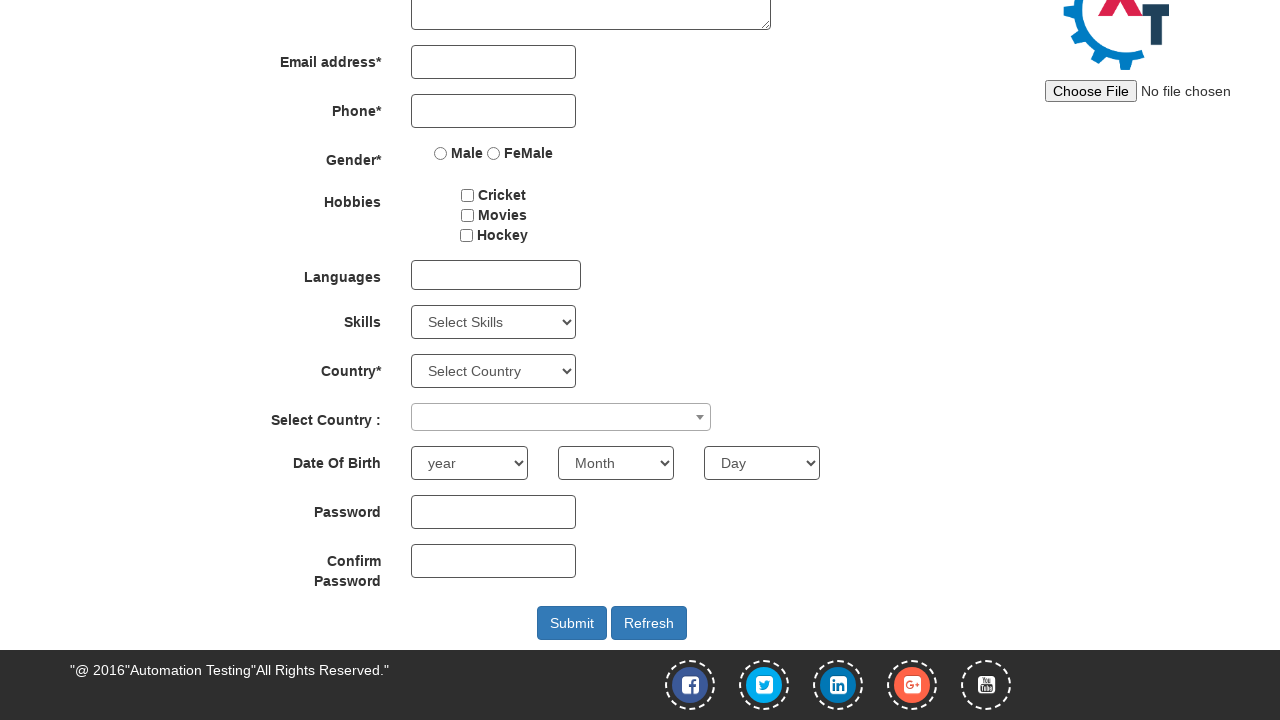

Waited for page to load (domcontentloaded state)
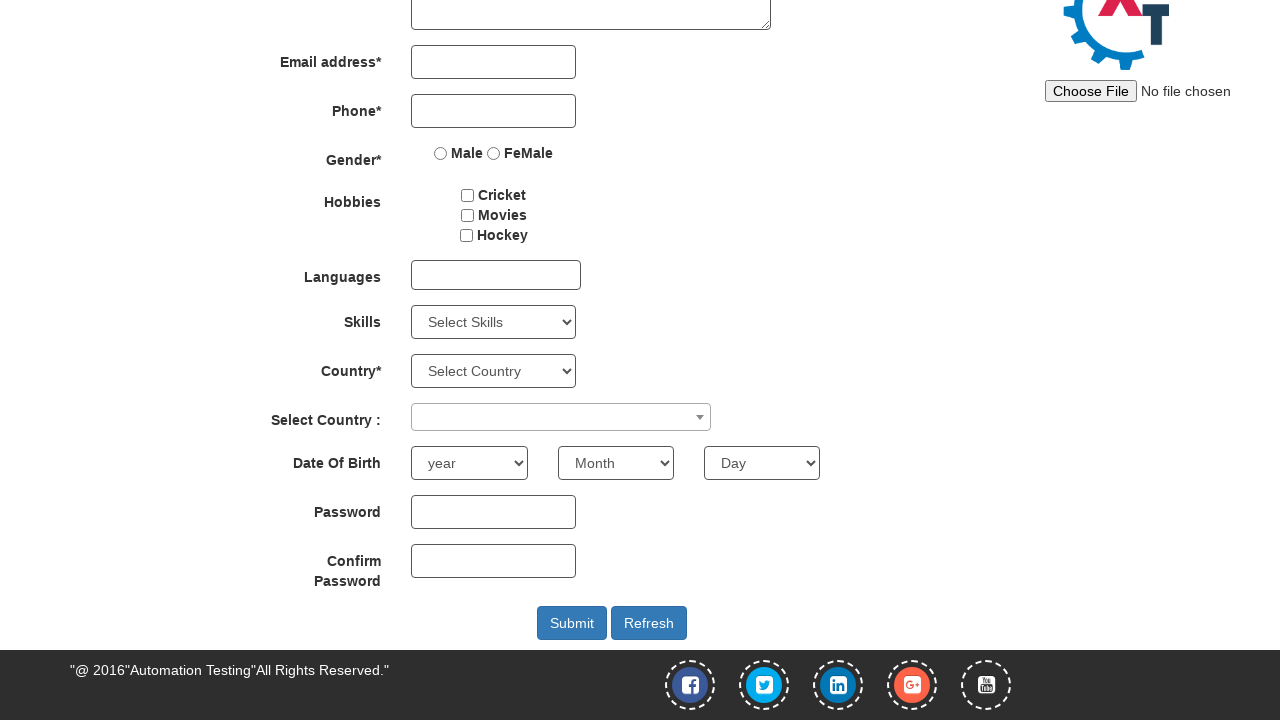

Retrieved page title: ''
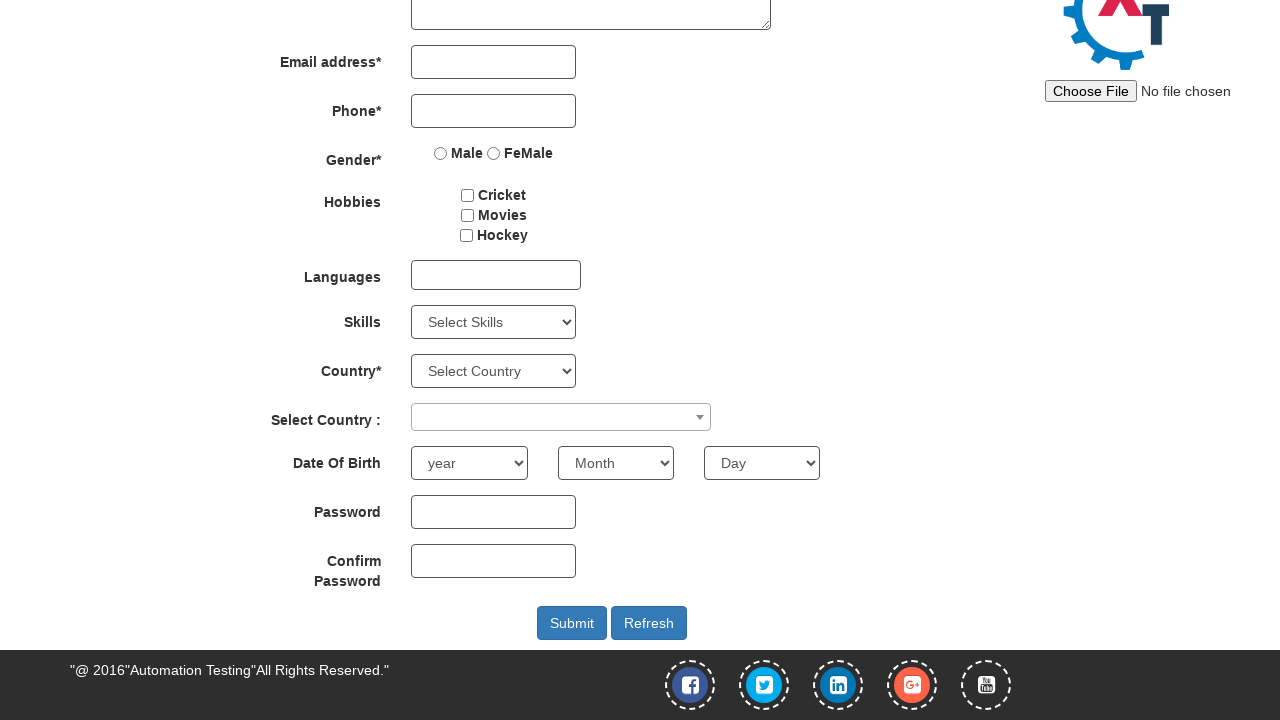

Switched to a new page/tab and brought it to front
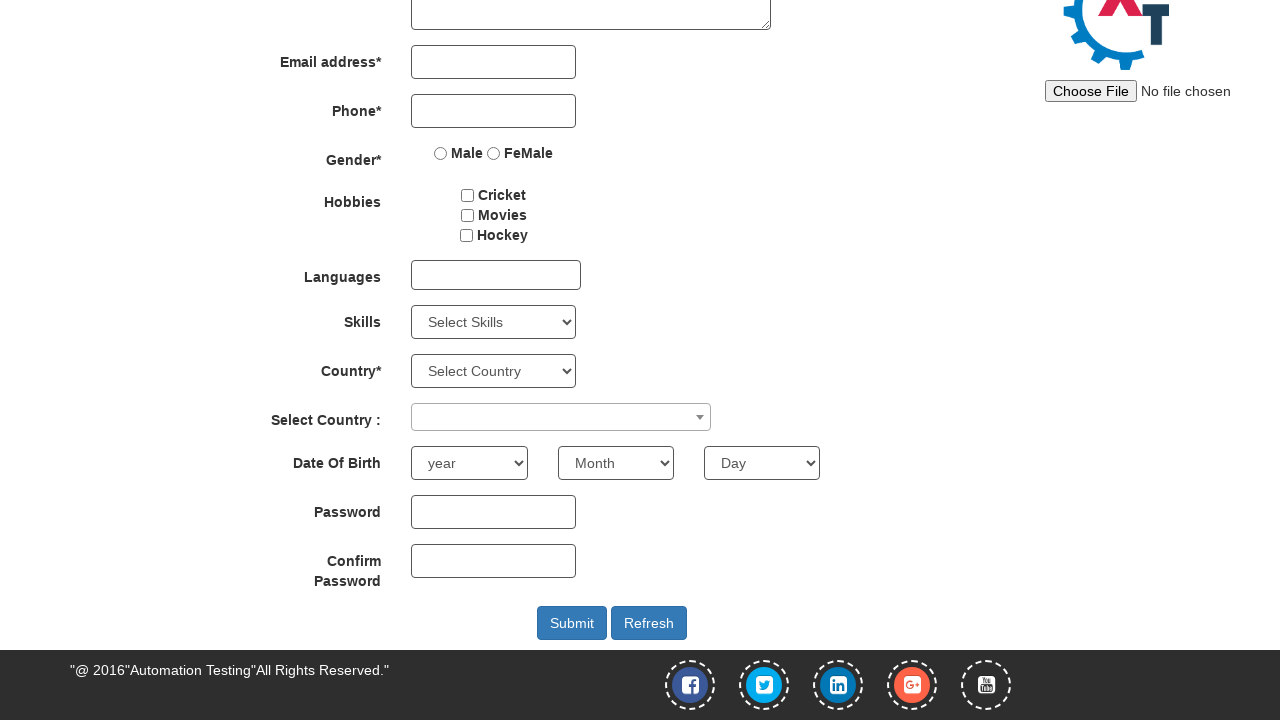

Waited for page to load (domcontentloaded state)
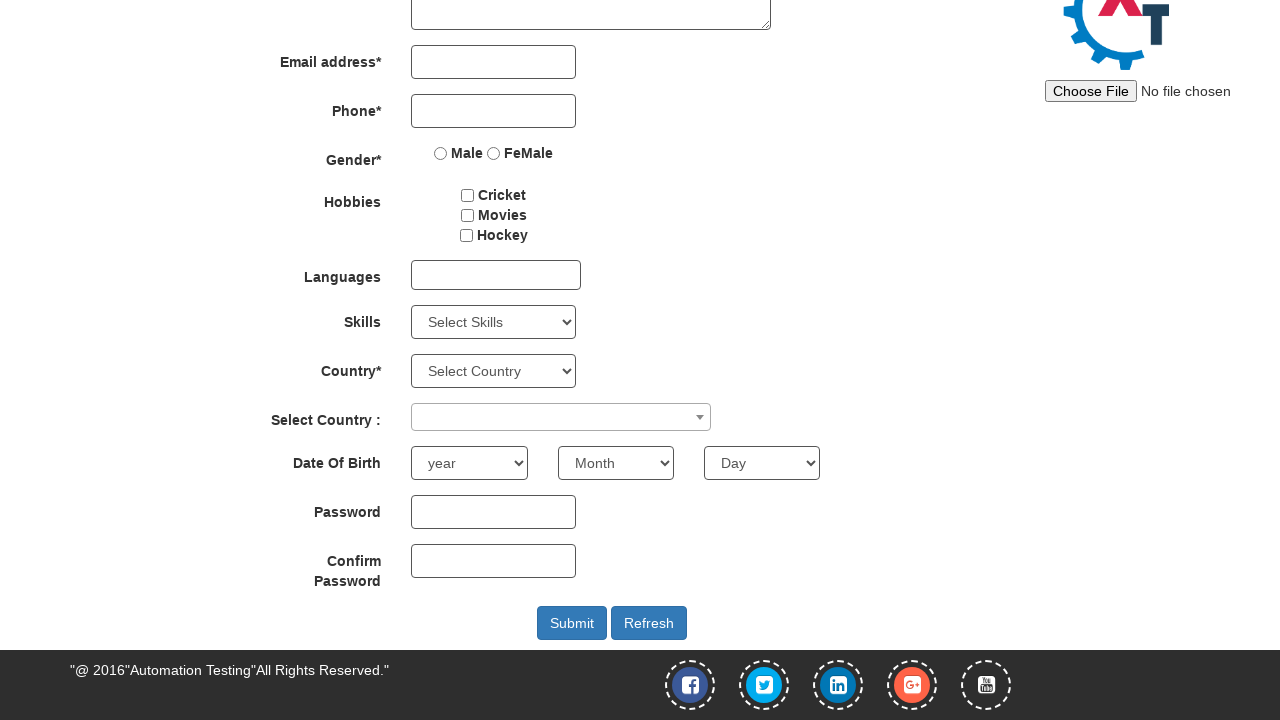

Retrieved page title: 'Krishna Sakinala (Automation Testing) - YouTube'
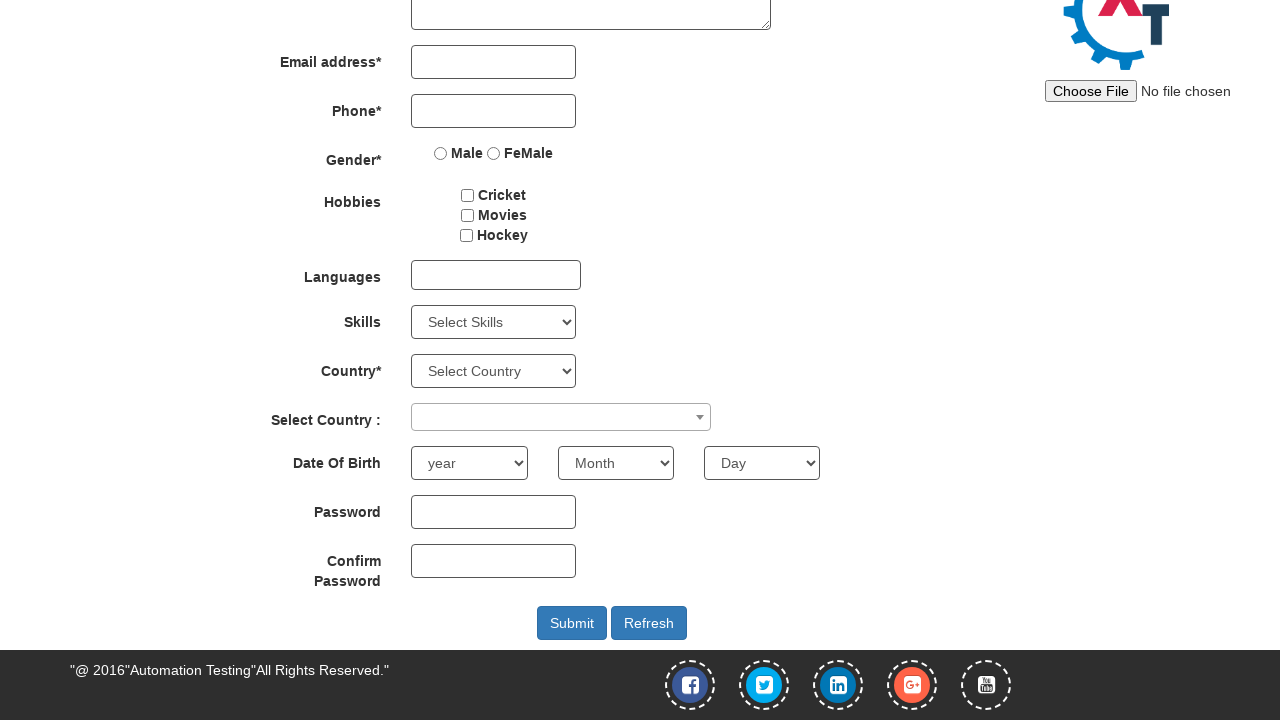

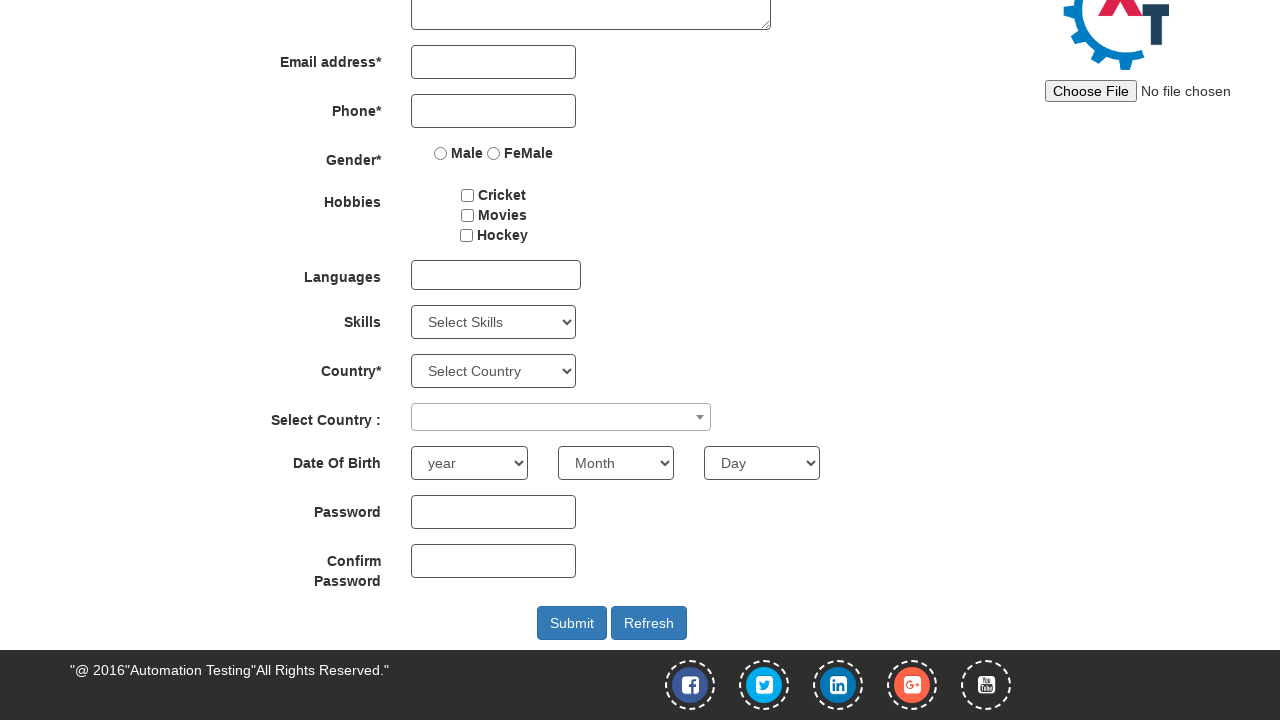